Tests jQuery UI selectable functionality by switching to an iframe and selecting multiple list items using Ctrl+click to demonstrate multi-selection capability

Starting URL: https://jqueryui.com/selectable/

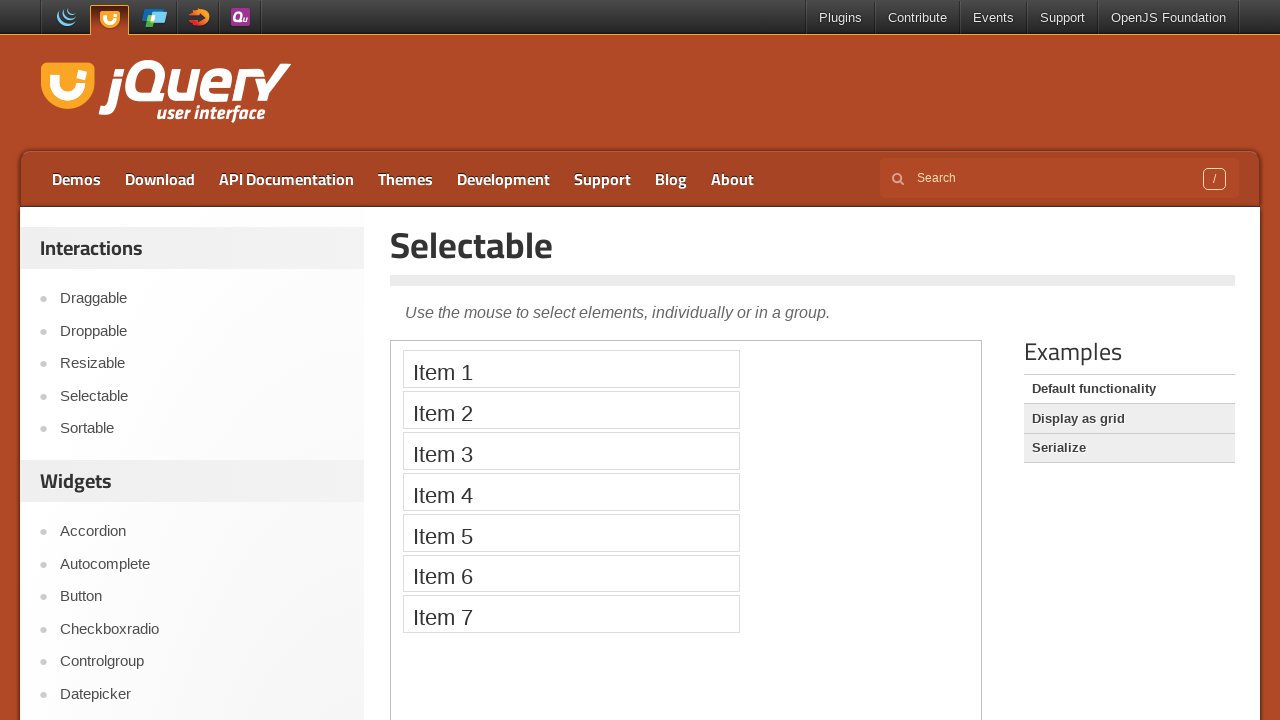

Located the jQuery UI demo iframe
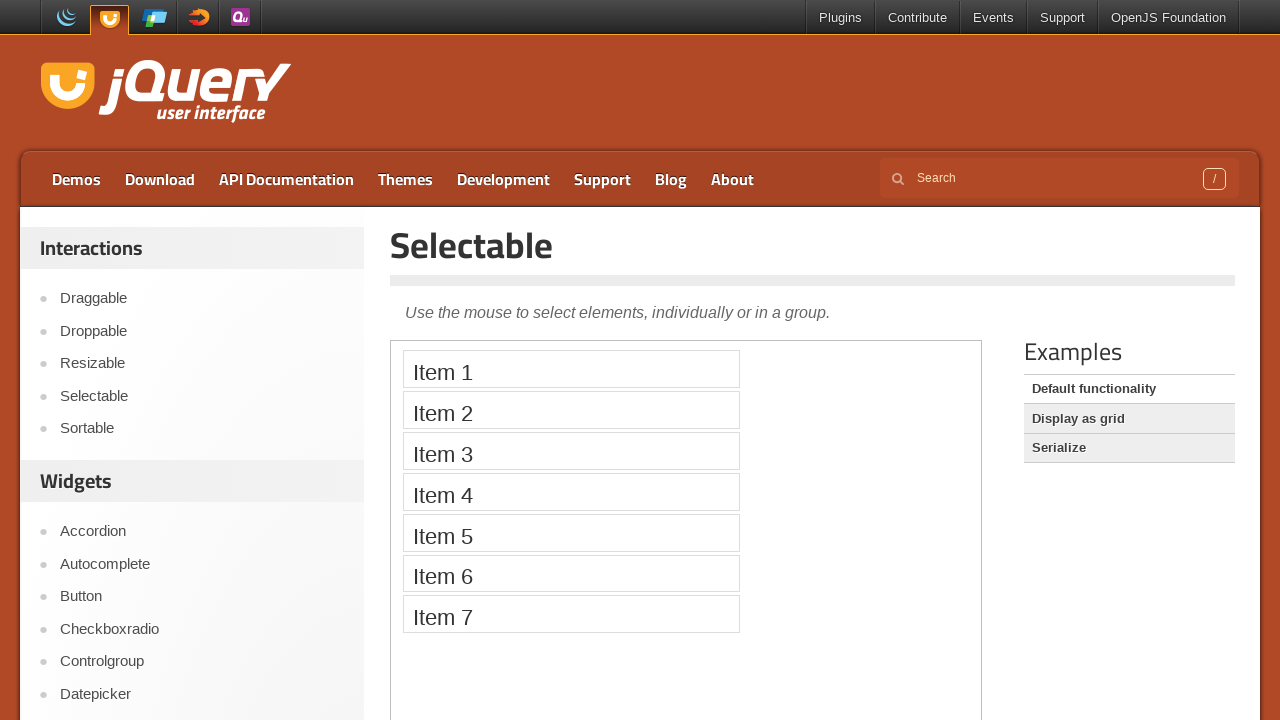

Clicked Item 1 to start selection at (571, 369) on iframe.demo-frame >> internal:control=enter-frame >> xpath=//li[text()='Item 1']
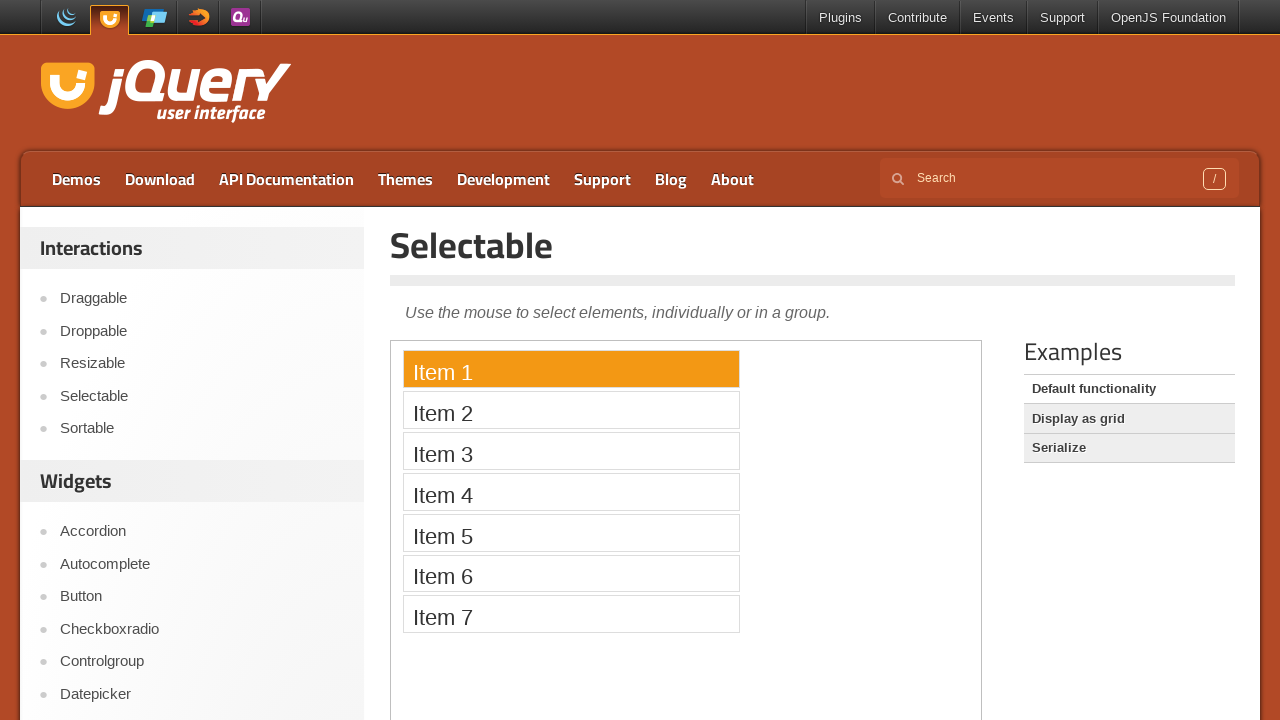

Scrolled Item 3 into view
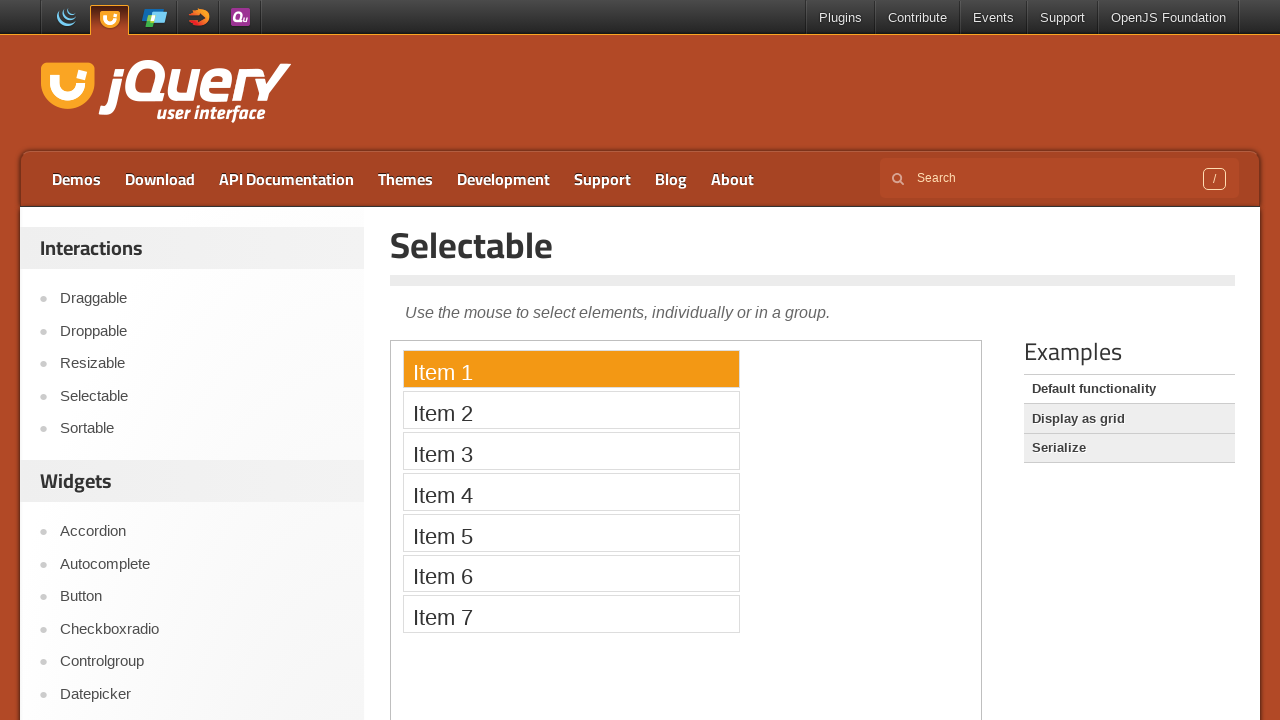

Ctrl+clicked Item 3 to add to selection at (571, 451) on iframe.demo-frame >> internal:control=enter-frame >> xpath=//li[text()='Item 3']
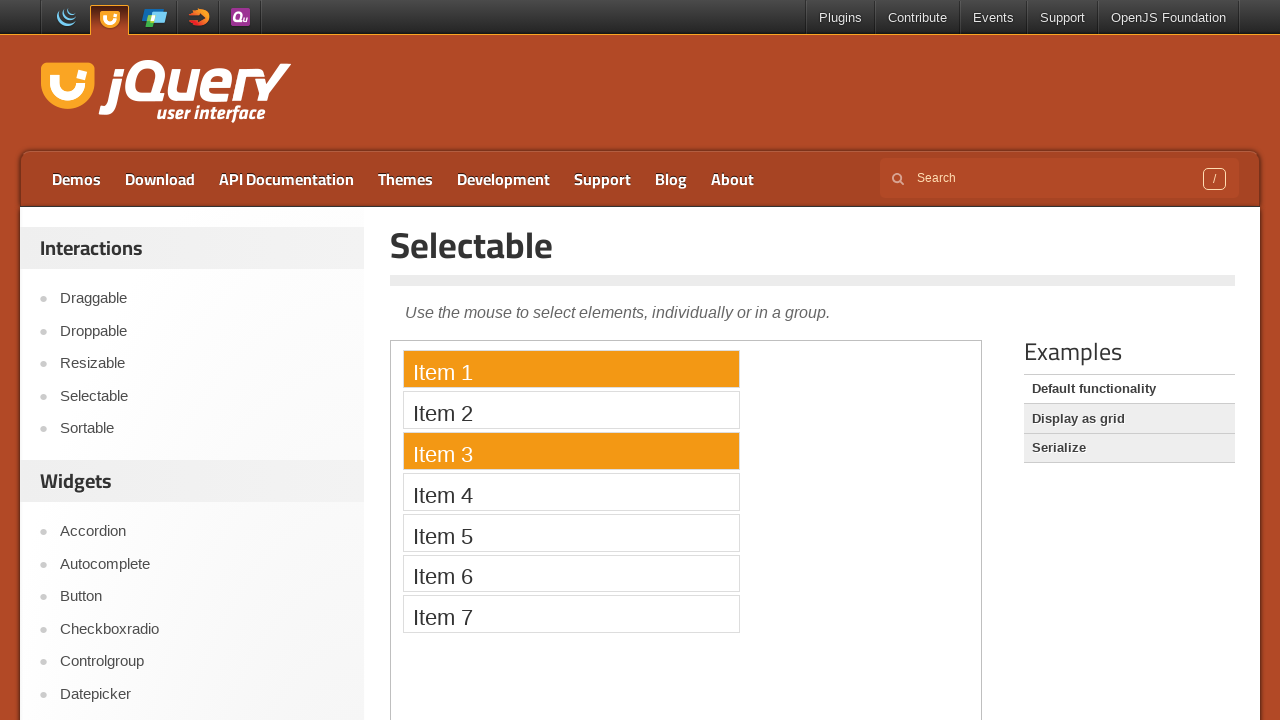

Ctrl+clicked Item 5 to add to selection at (571, 532) on iframe.demo-frame >> internal:control=enter-frame >> xpath=//li[text()='Item 5']
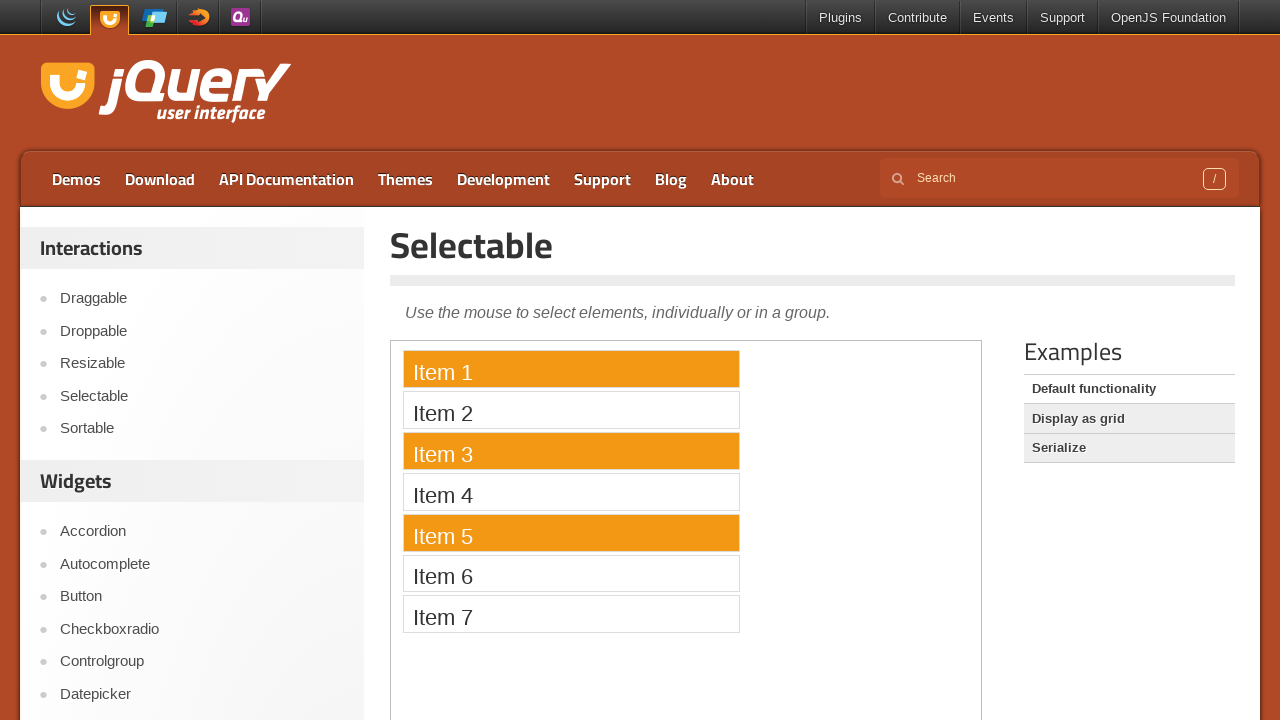

Ctrl+clicked Item 7 to add to selection, completing multi-select demonstration at (571, 614) on iframe.demo-frame >> internal:control=enter-frame >> xpath=//li[text()='Item 7']
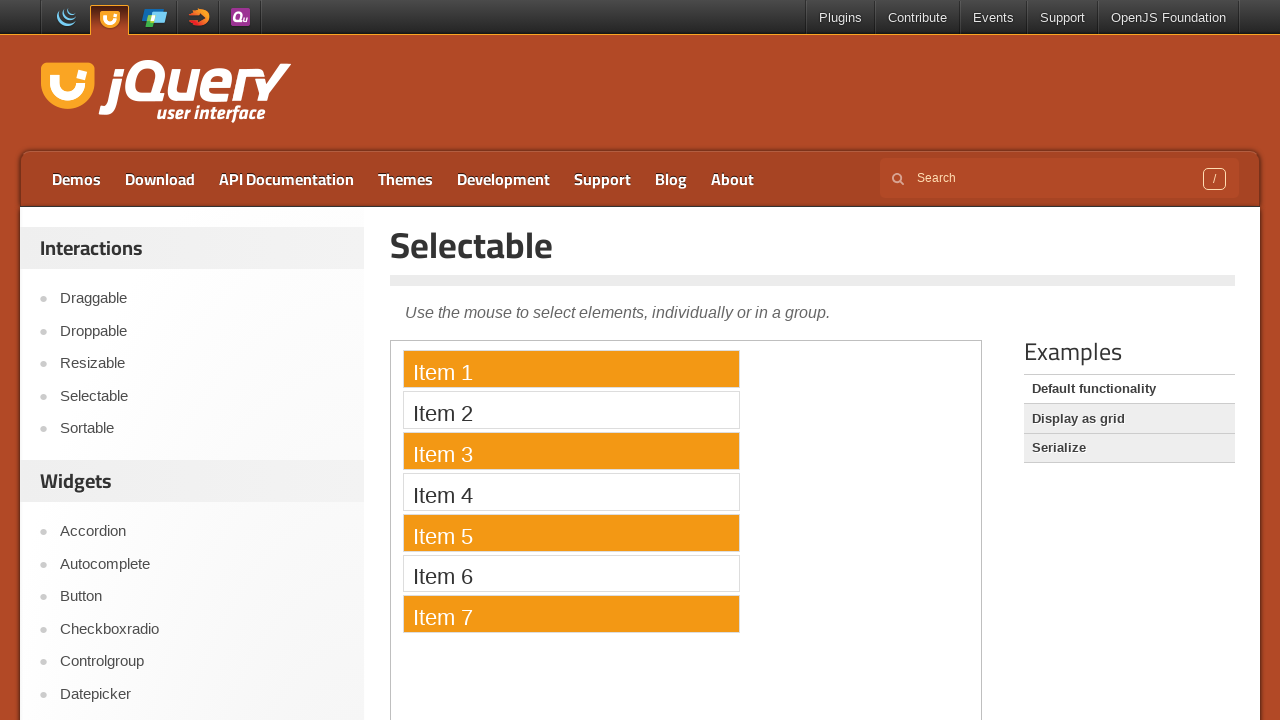

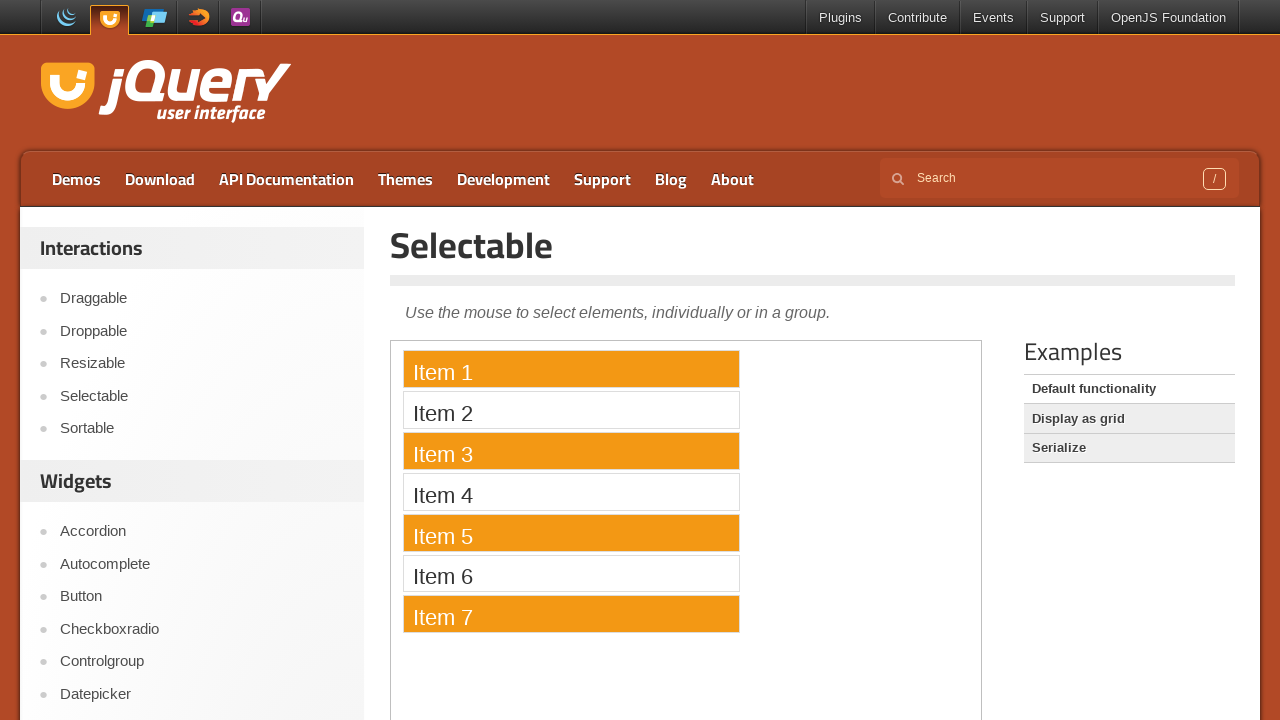